Tests handling of a simple alert popup by clicking the alert button and accepting the alert dialog

Starting URL: https://practice-automation.com/popups/

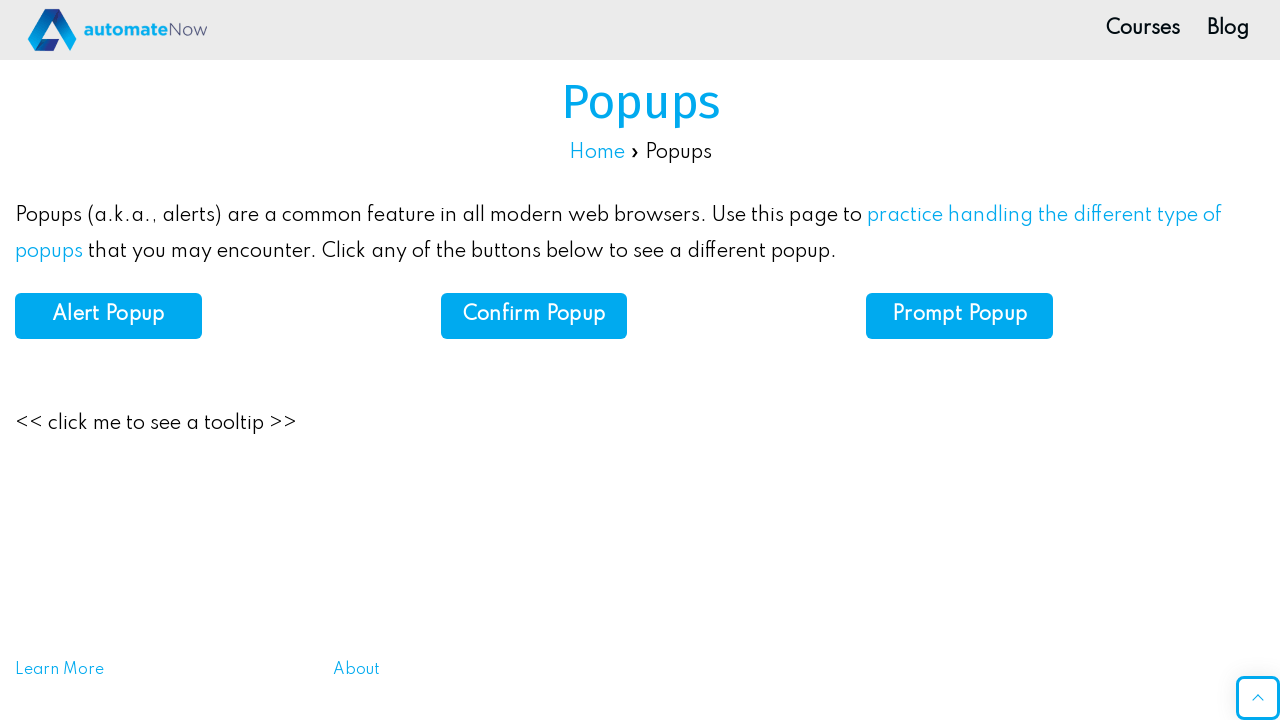

Clicked the alert button to trigger the alert popup at (108, 316) on button#alert
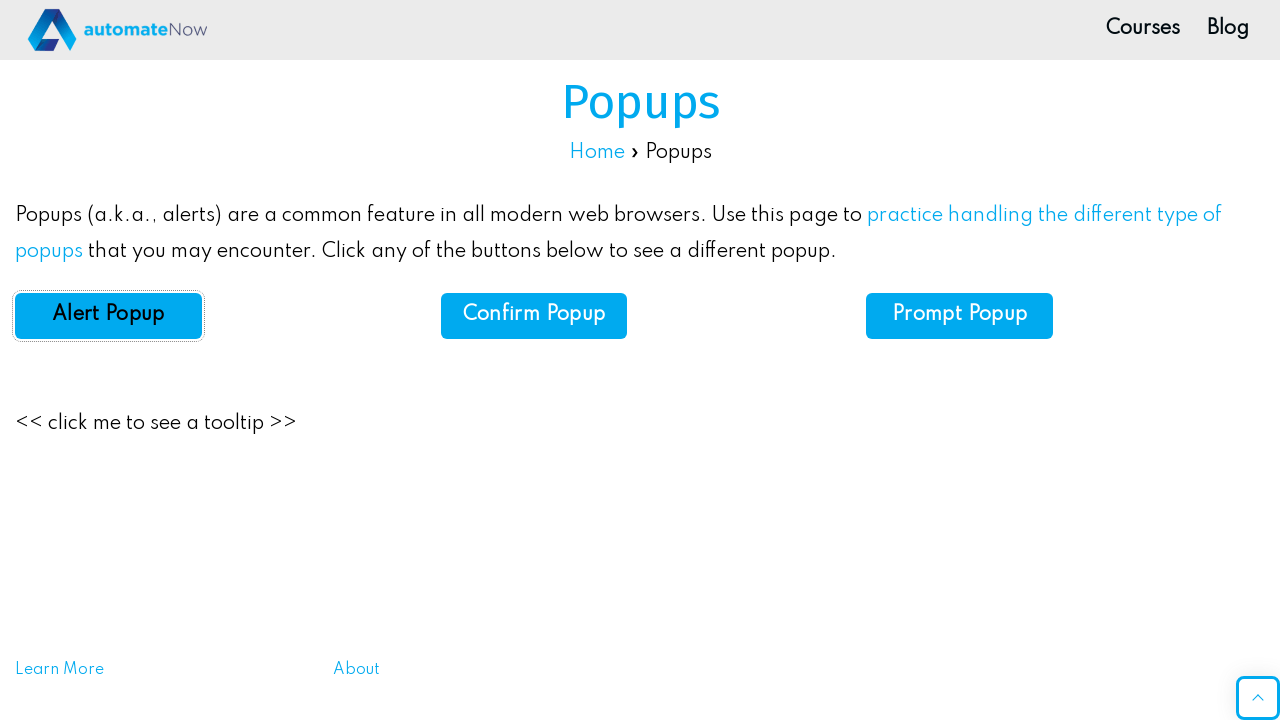

Set up dialog handler to accept the alert
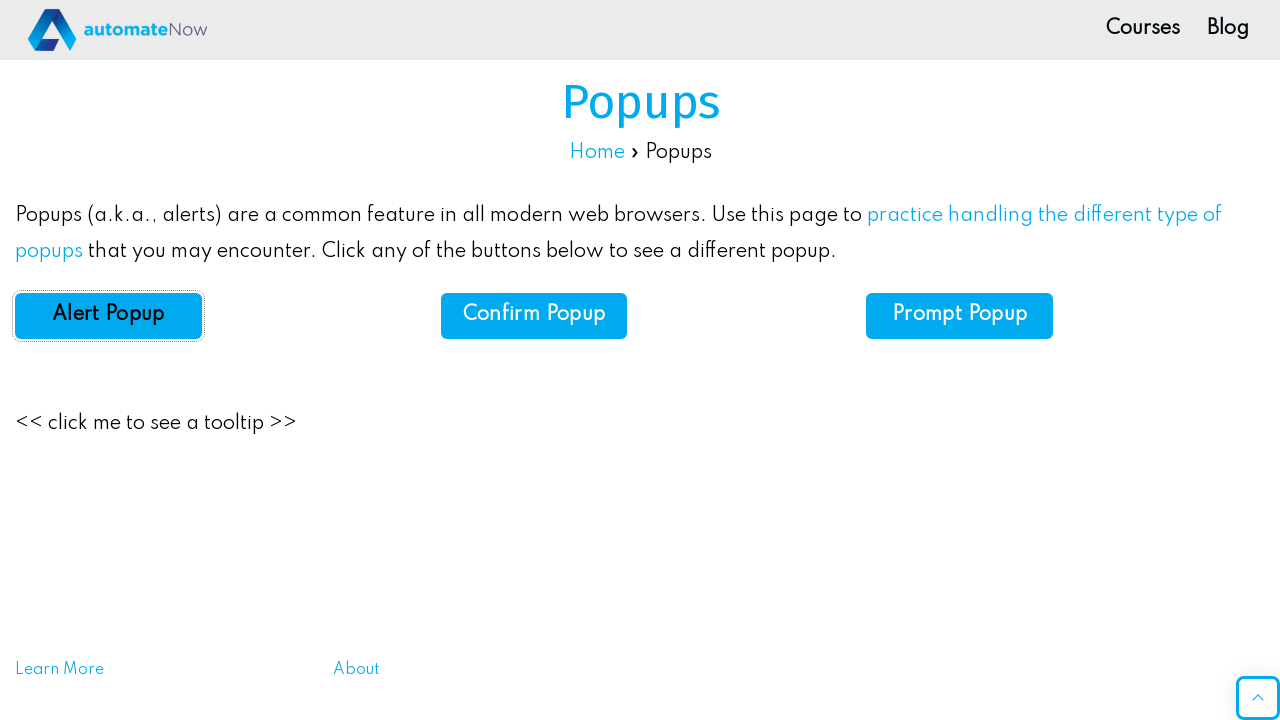

Waited 500ms for alert to be processed
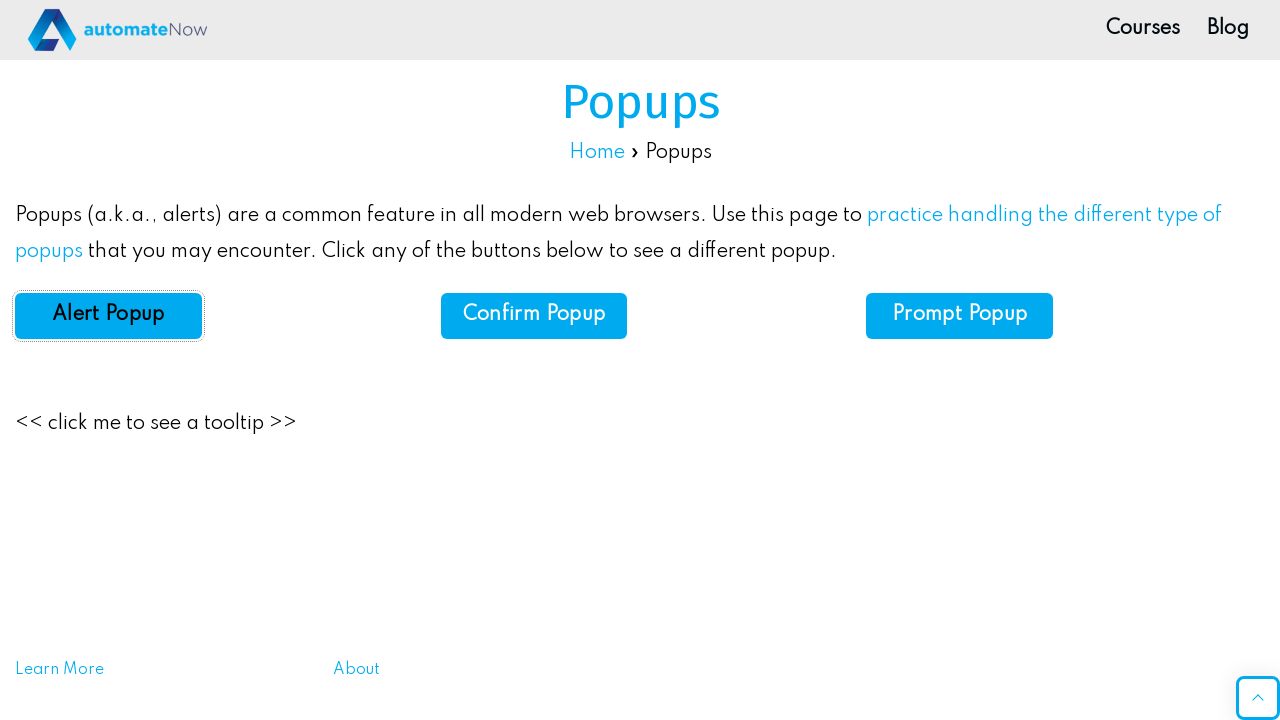

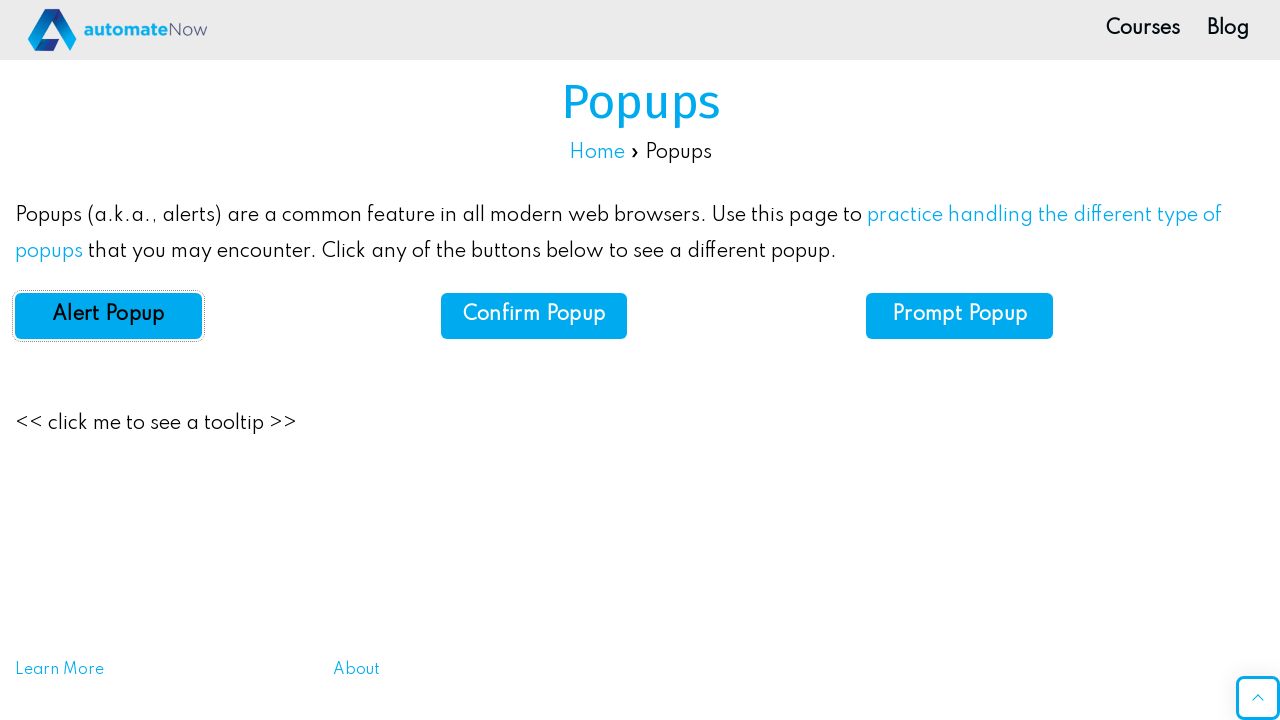